Tests an e-commerce site by searching for products containing "ca", adding specific items to cart, and verifying the brand logo text

Starting URL: https://rahulshettyacademy.com/seleniumPractise/#/

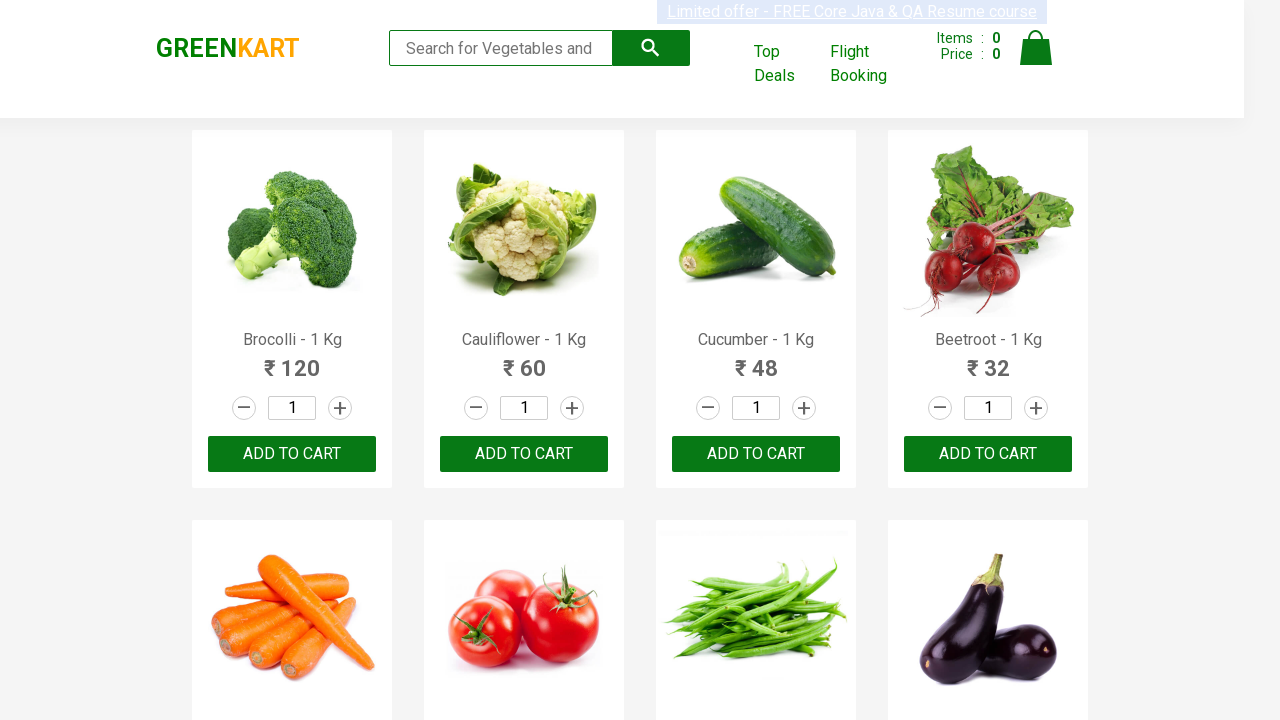

Filled search field with 'ca' on .search-keyword
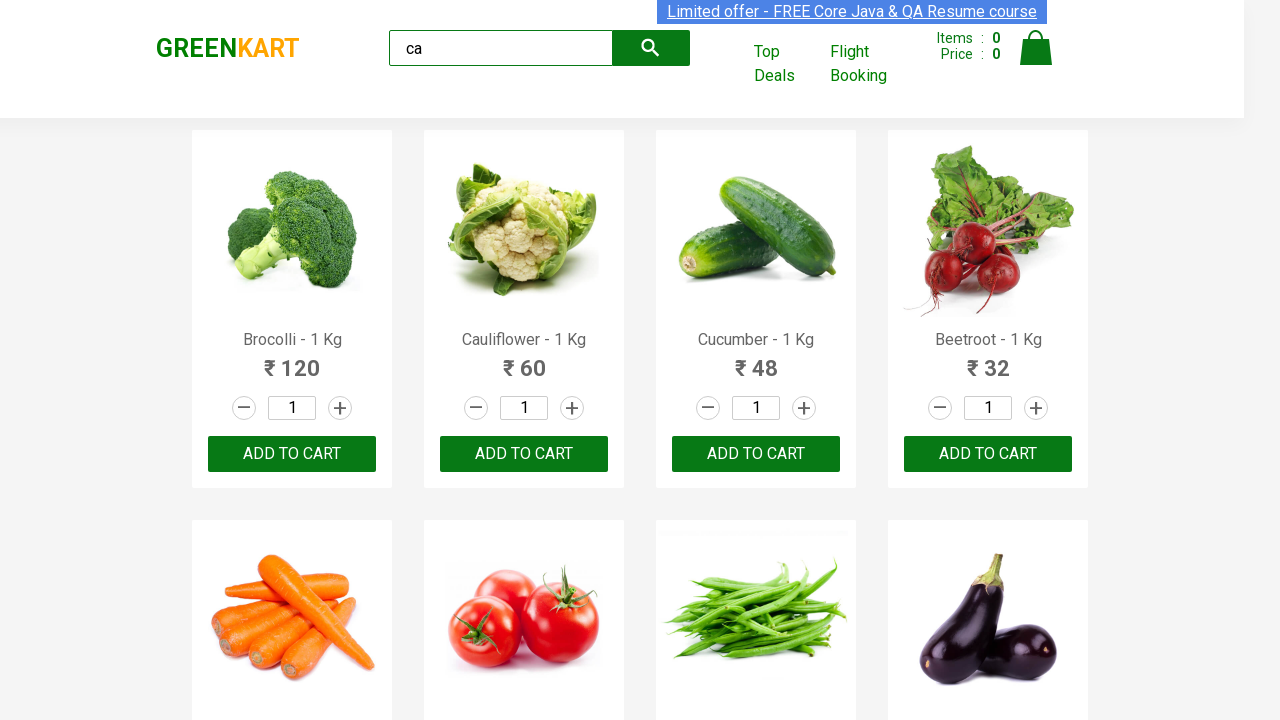

Waited for products to filter
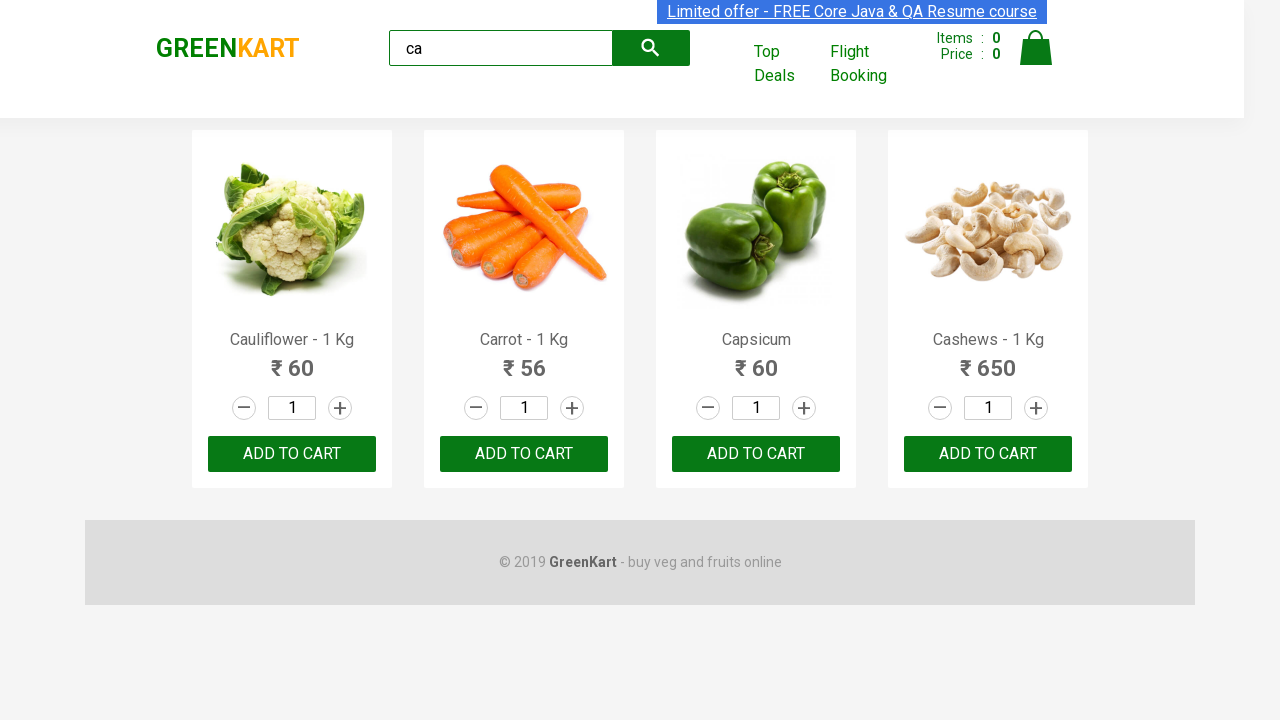

Clicked ADD TO CART for the third product at (756, 454) on .products .product >> nth=2 >> internal:text="ADD TO CART"i
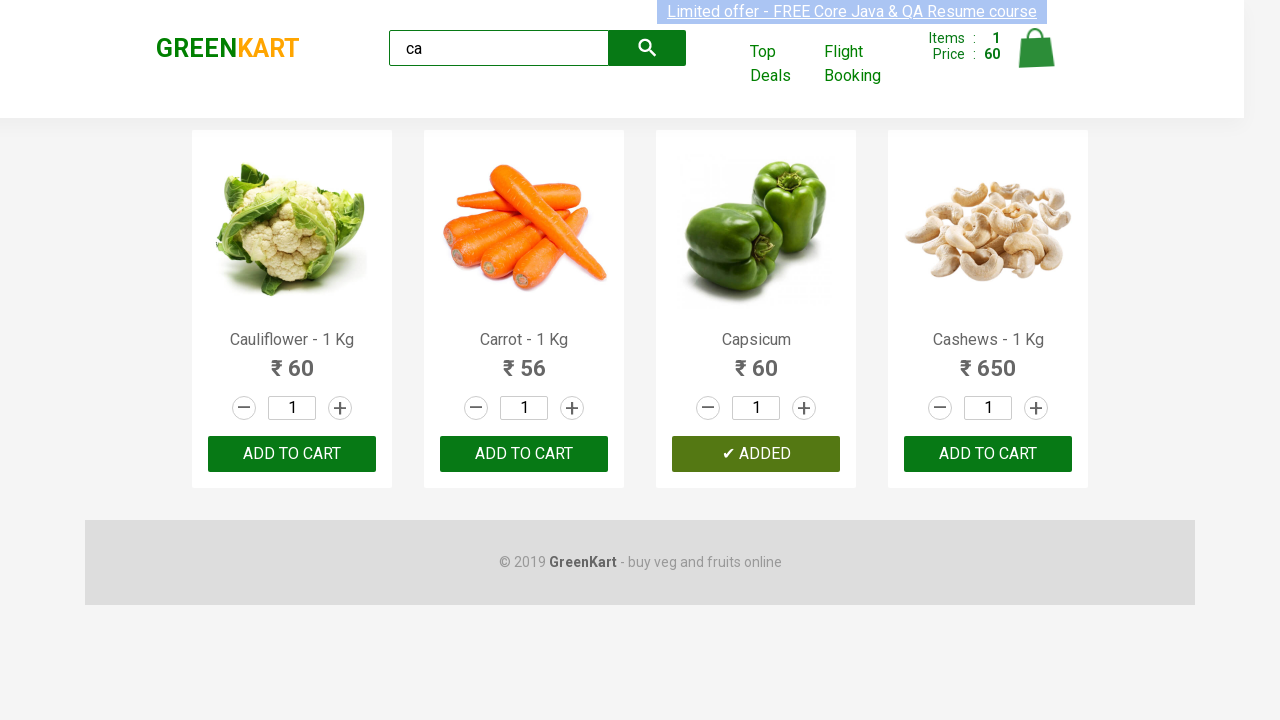

Clicked ADD TO CART for Cashews product at (988, 454) on .products .product >> nth=3 >> button
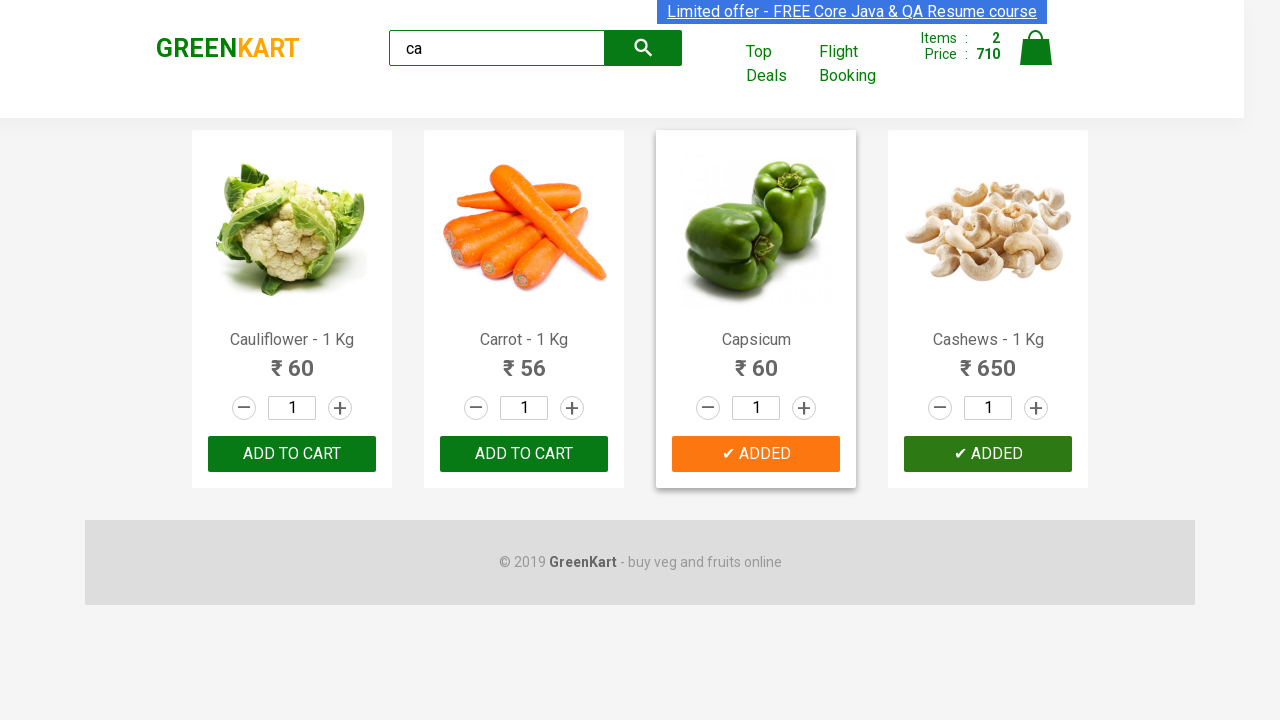

Verified brand logo text is 'GREENKART'
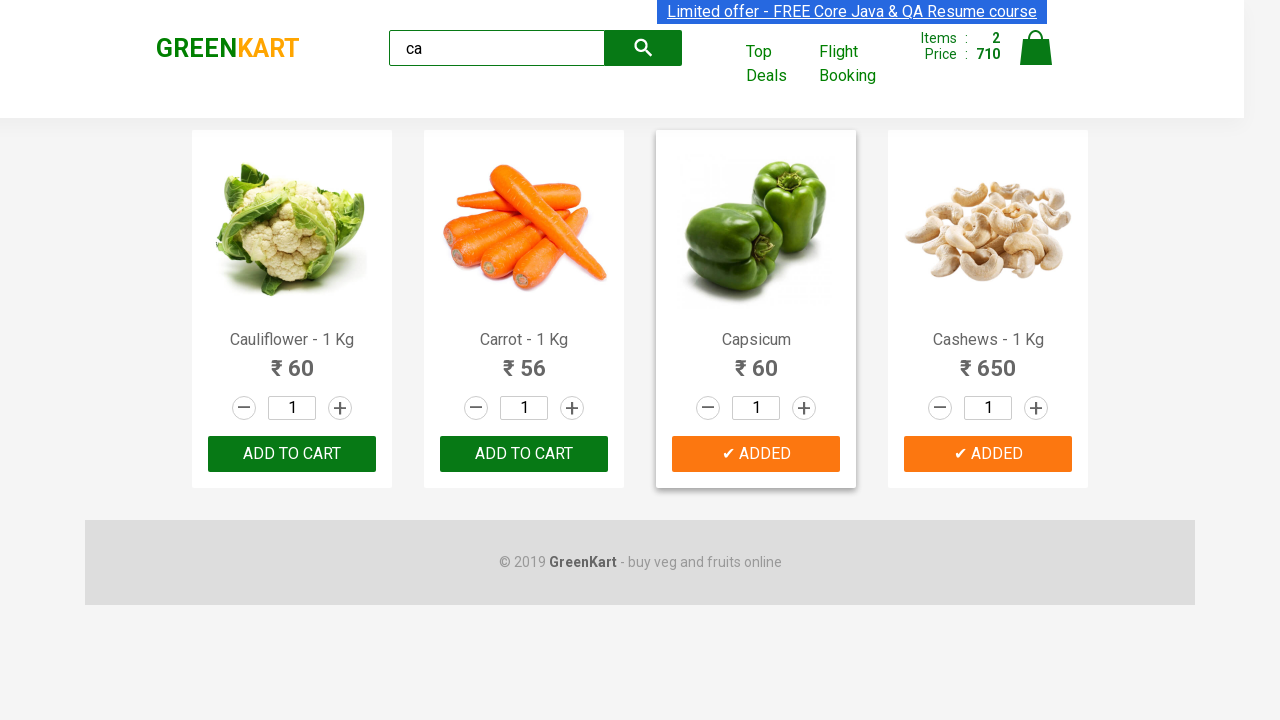

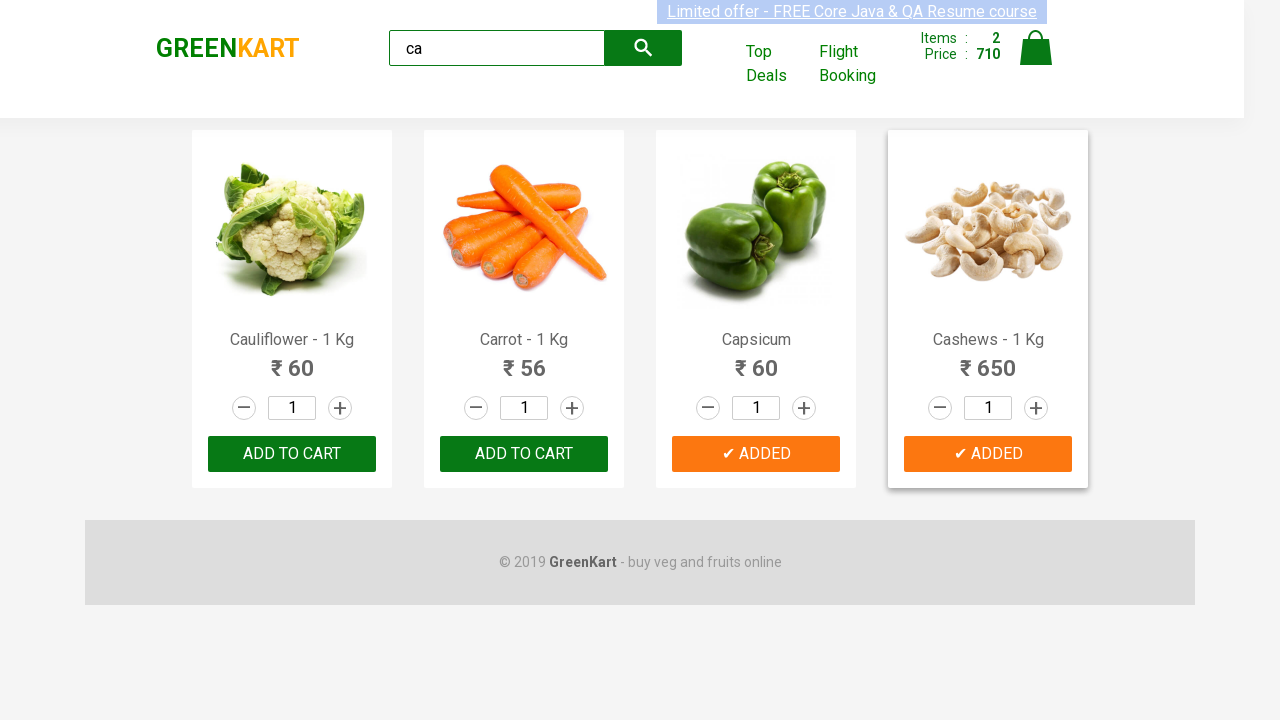